Clicks the first button on the dynamic buttons page

Starting URL: https://testpages.herokuapp.com/styled/dynamic-buttons-simple.html

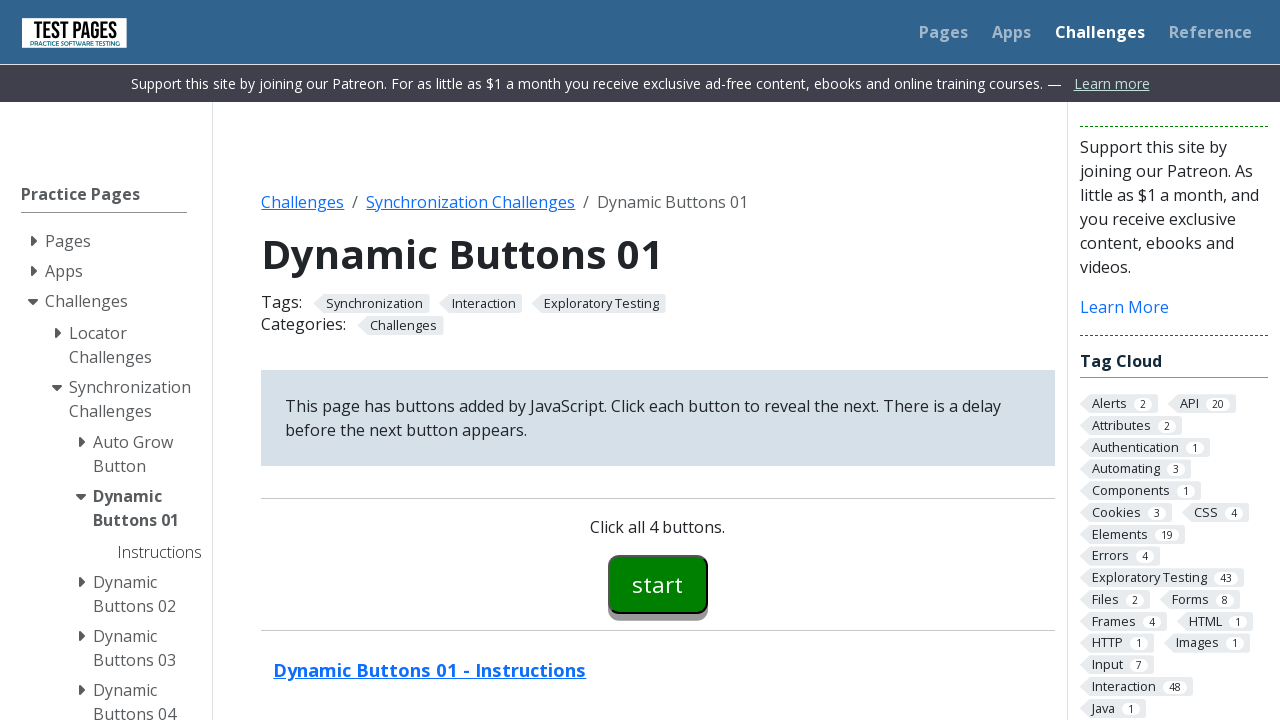

Located the first button on the dynamic buttons page
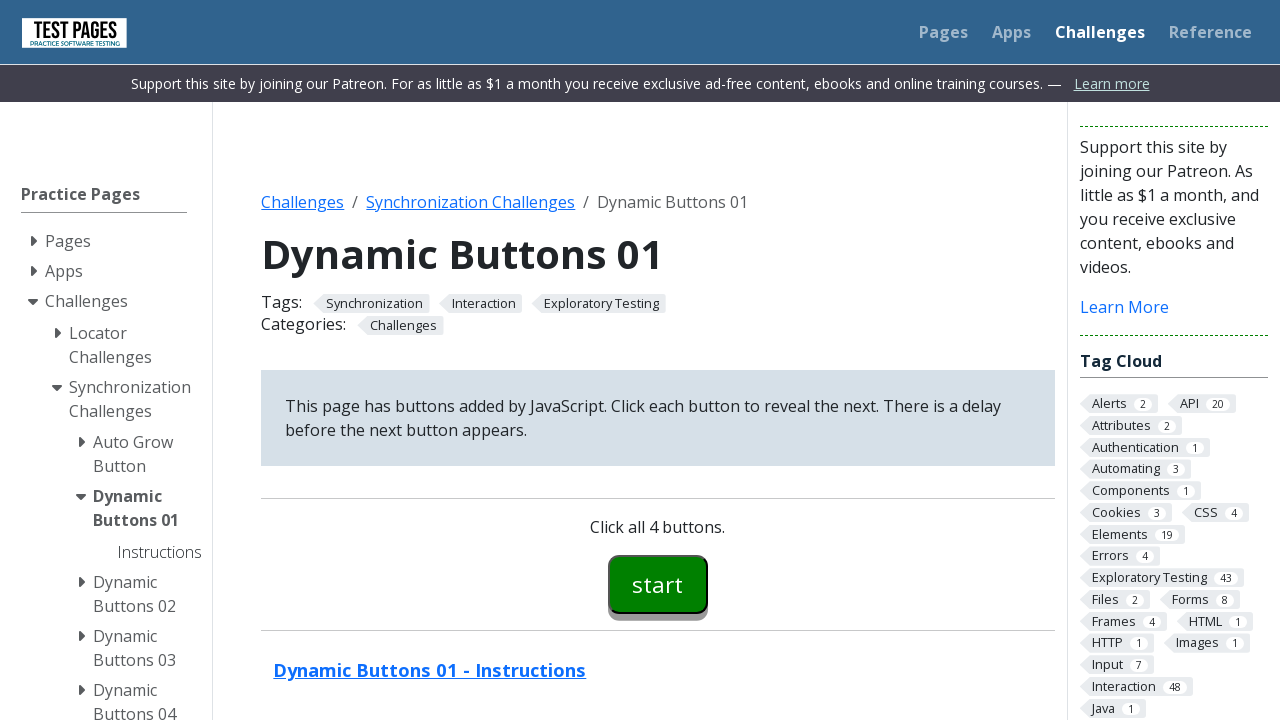

Clicked the first button at (658, 584) on #button00
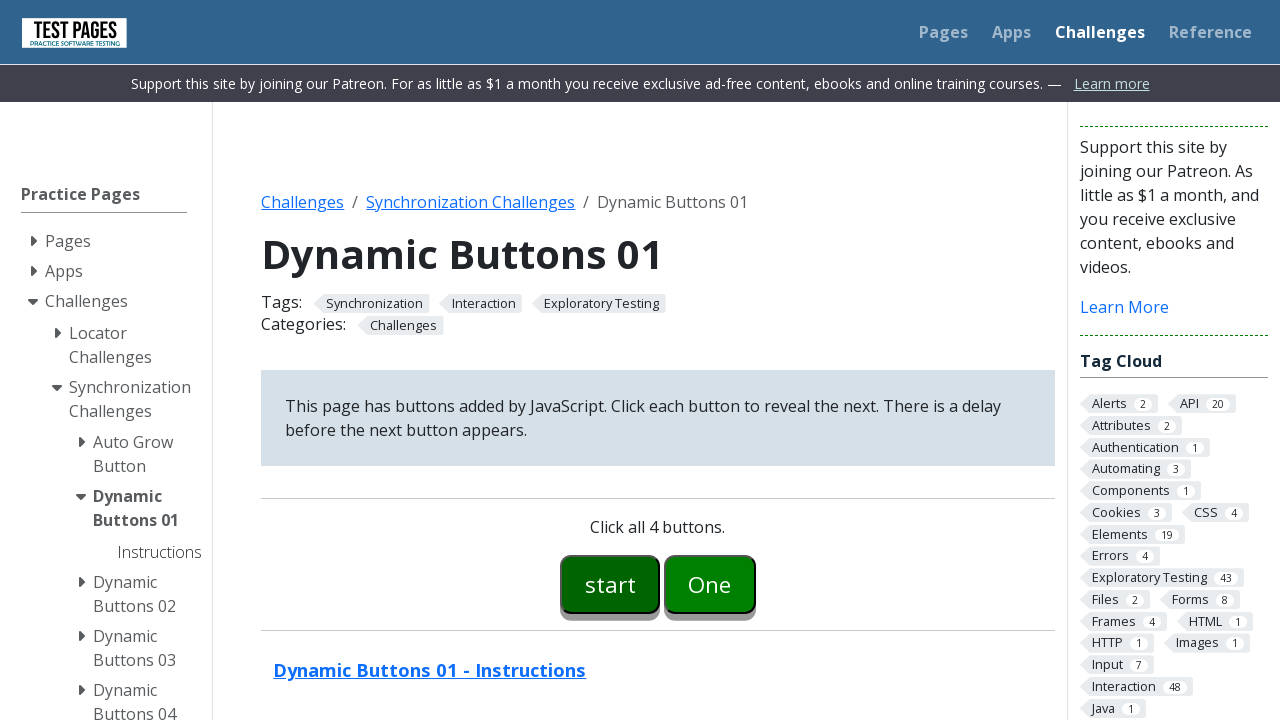

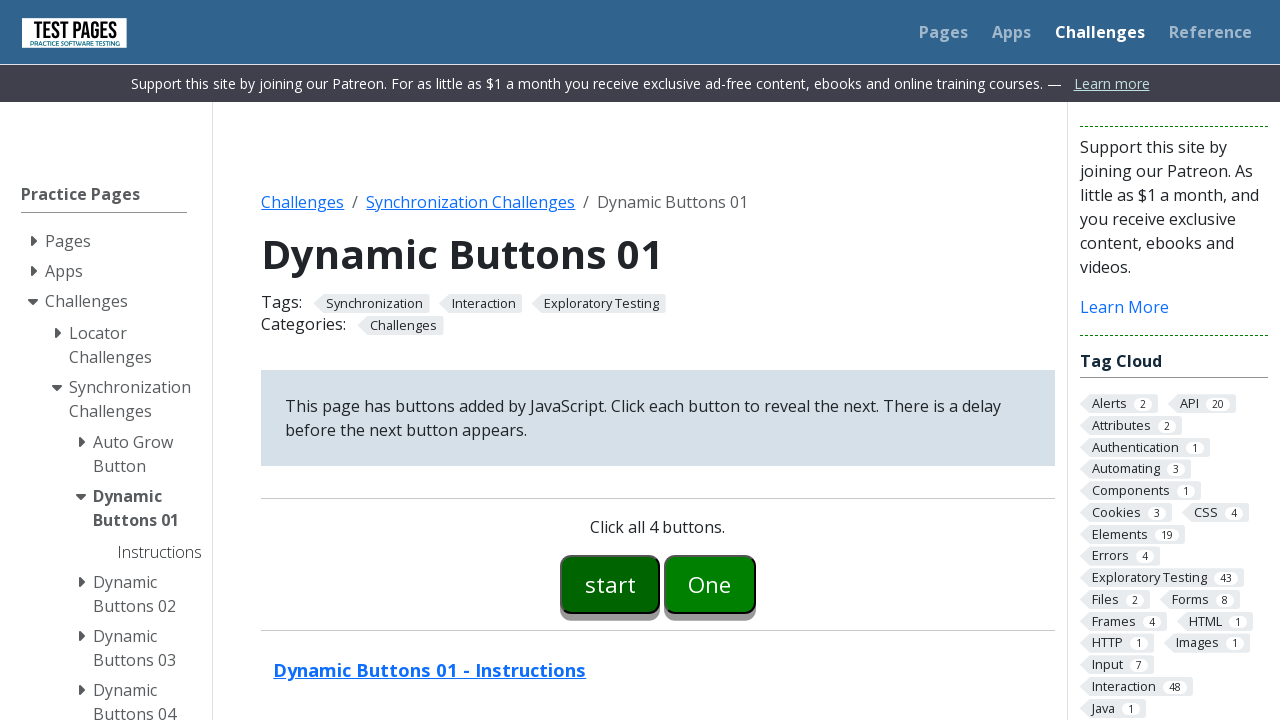